Tests dropdown selection functionality by selecting options using different methods: visible text, index, and value

Starting URL: https://demoqa.com/select-menu

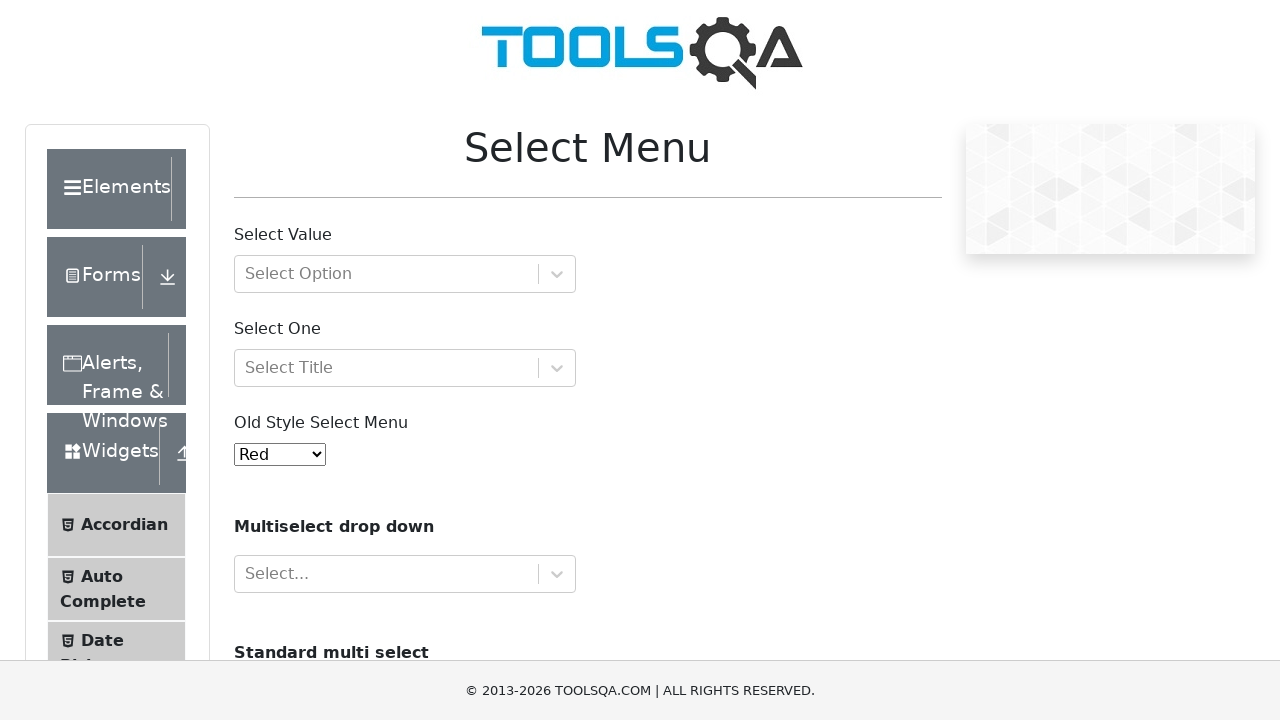

Retrieved initial selected option value from dropdown
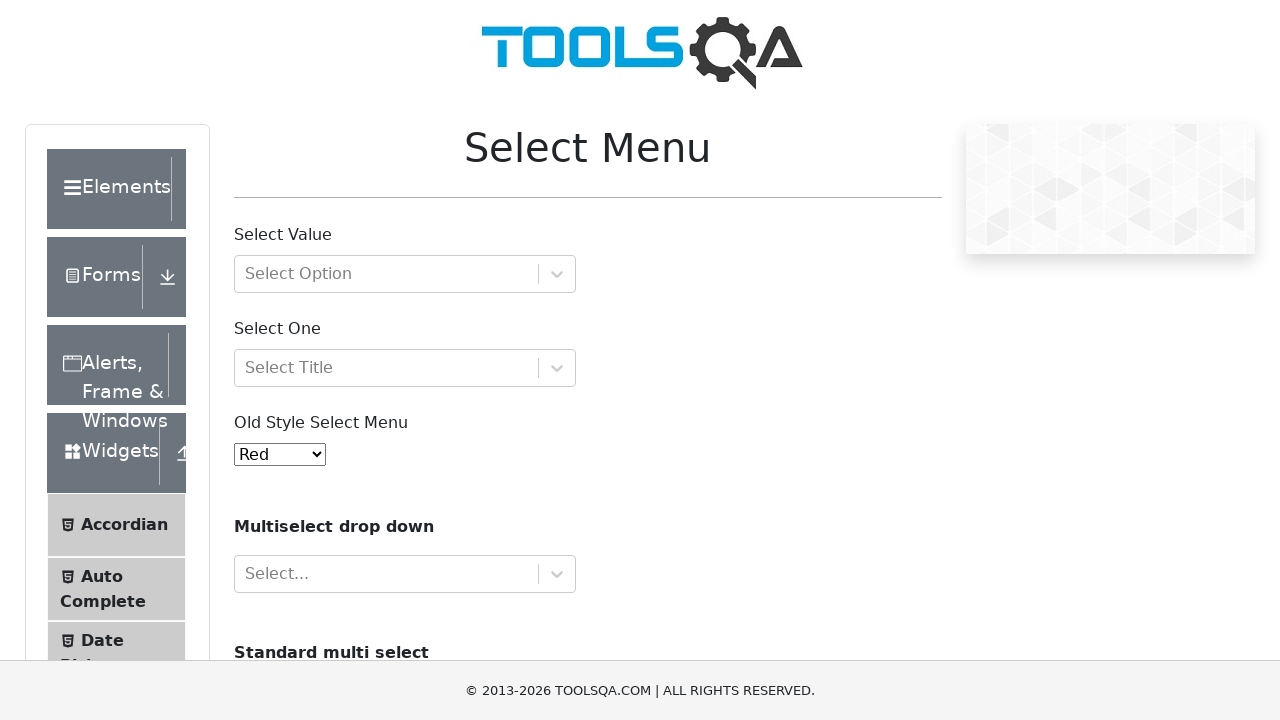

Verified initial selected option is 'Red'
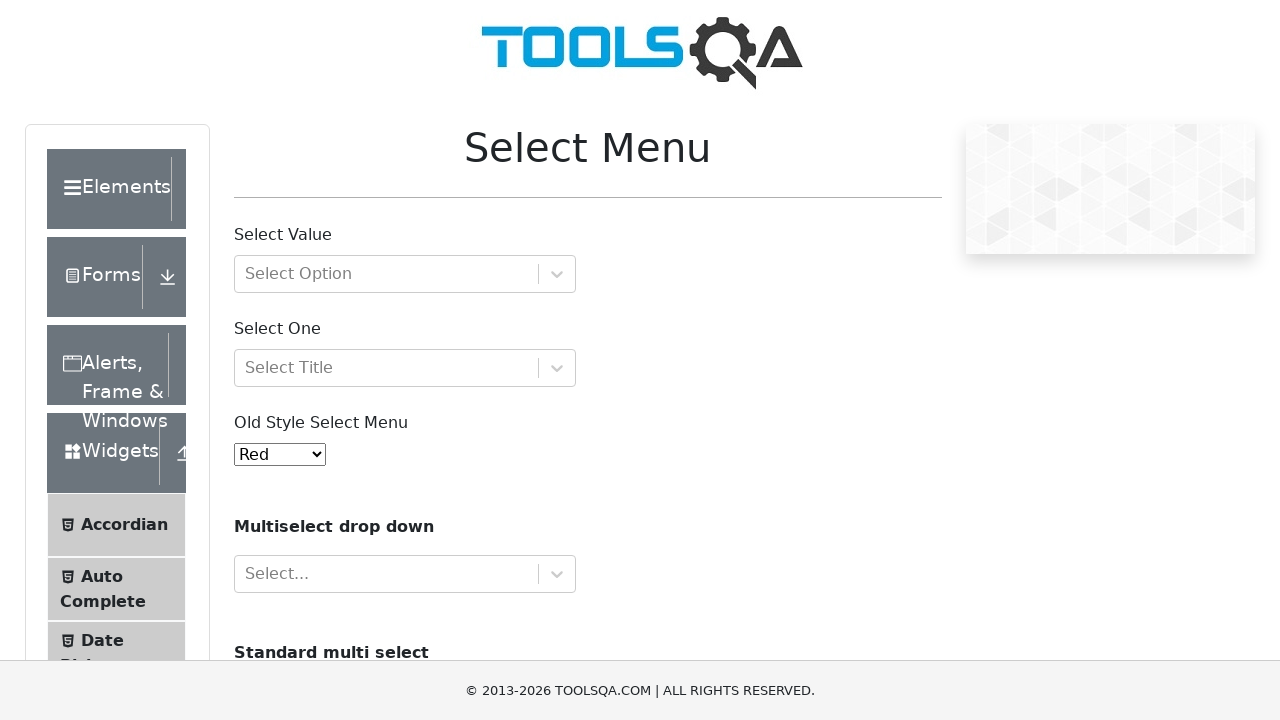

Selected 'Black' option by visible text on #oldSelectMenu
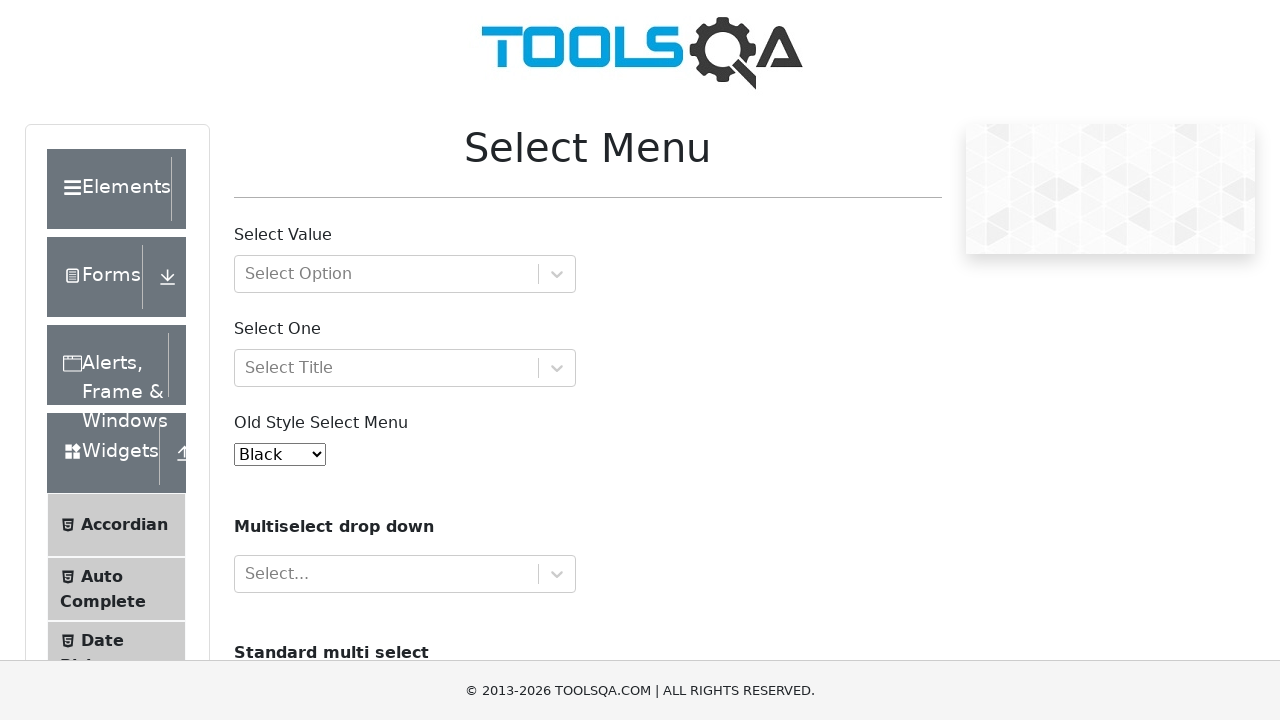

Verified 'Black' option is now selected
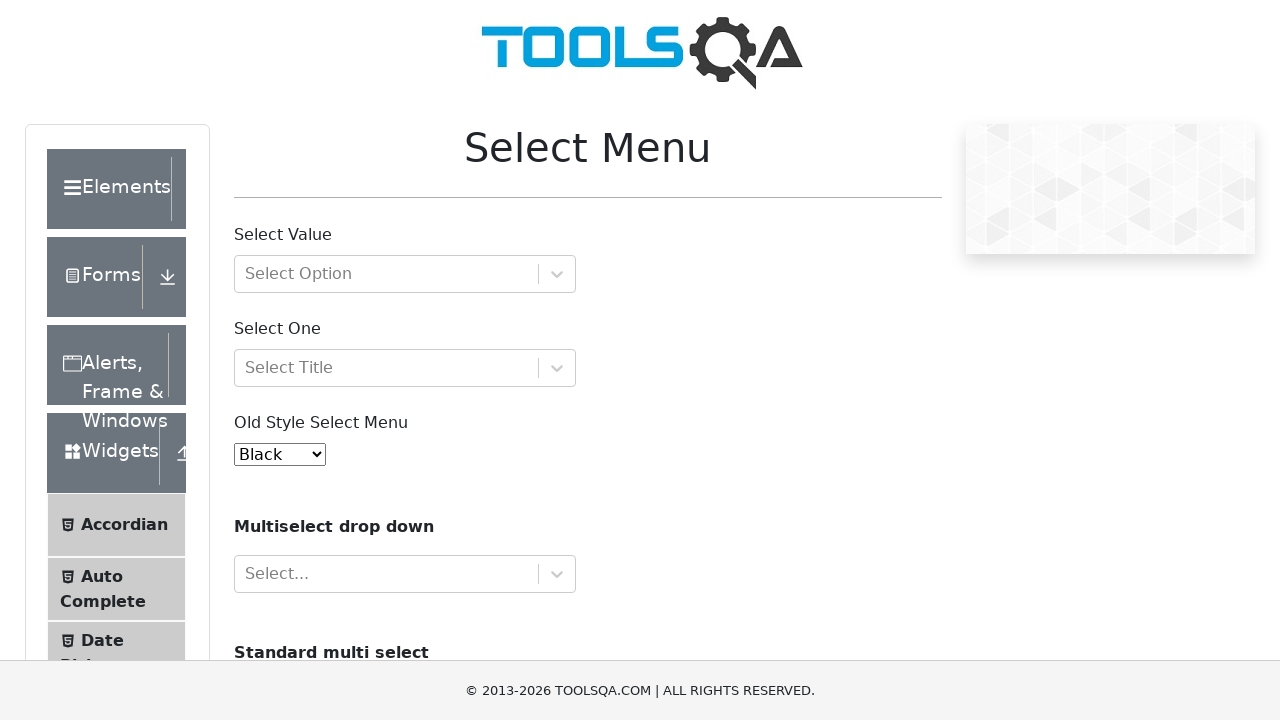

Selected option at index 6 ('White') by index on #oldSelectMenu
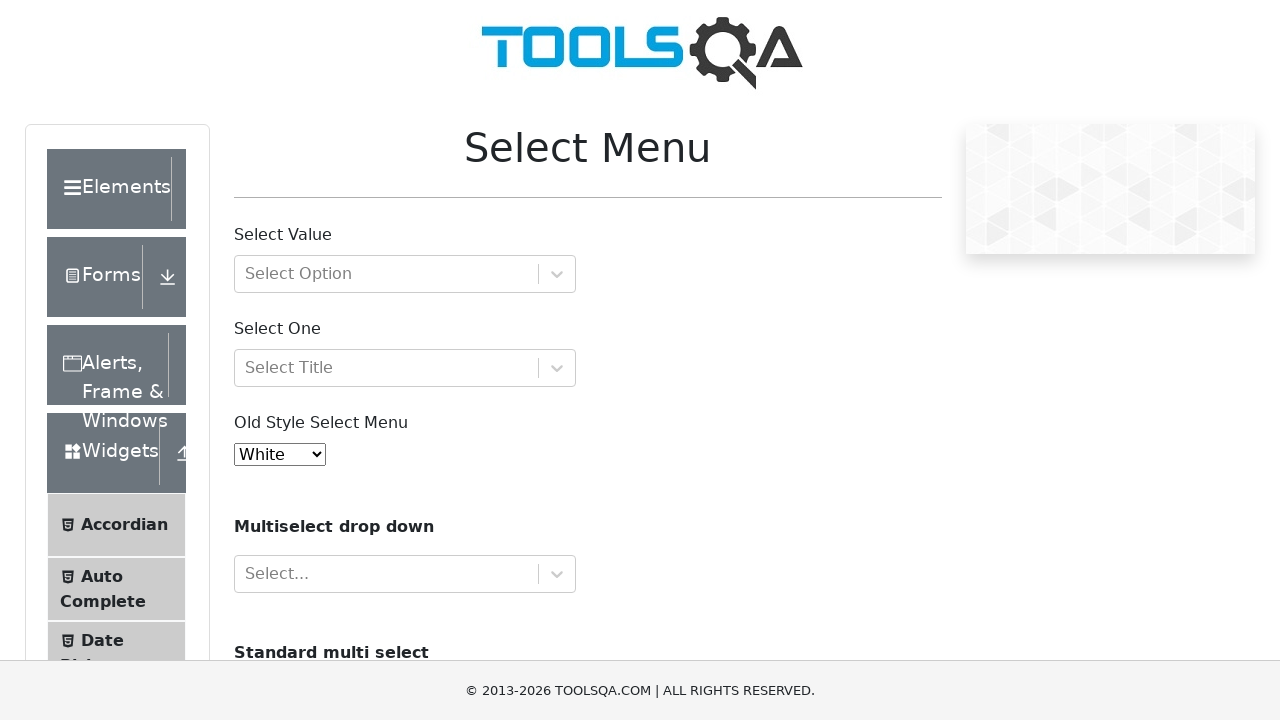

Verified 'White' option is now selected
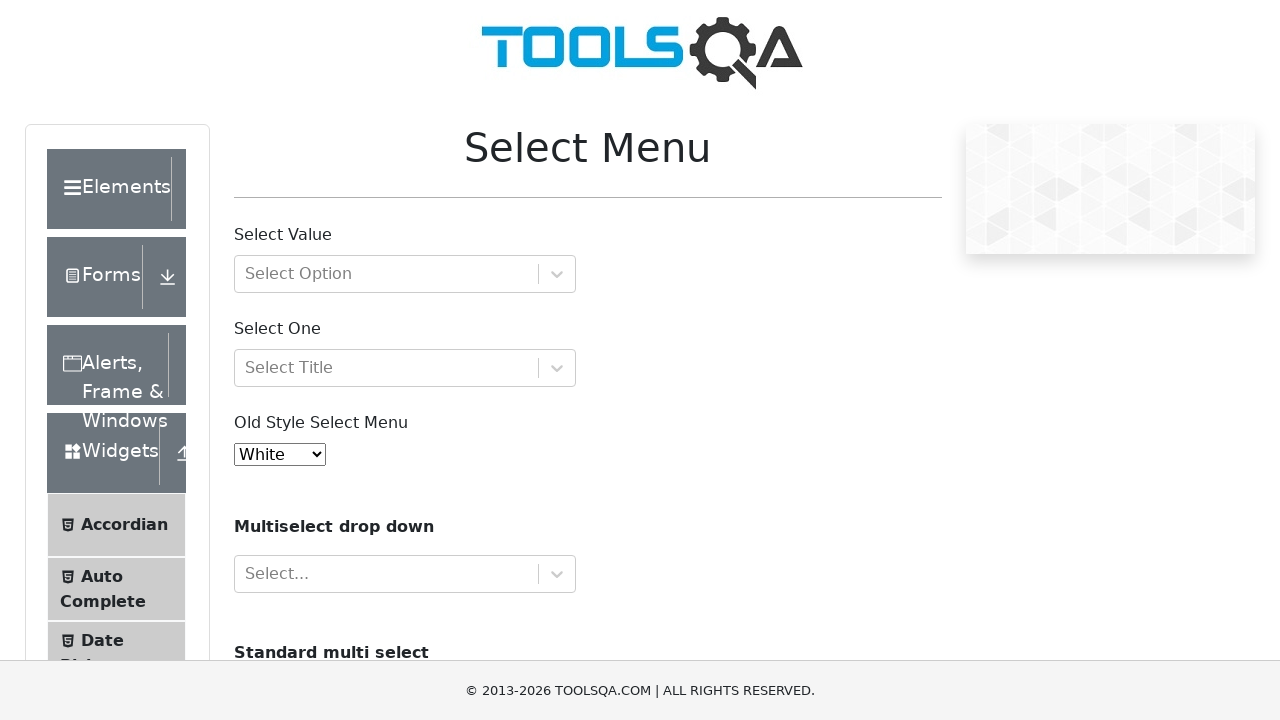

Selected option with value '3' ('Yellow') by value on #oldSelectMenu
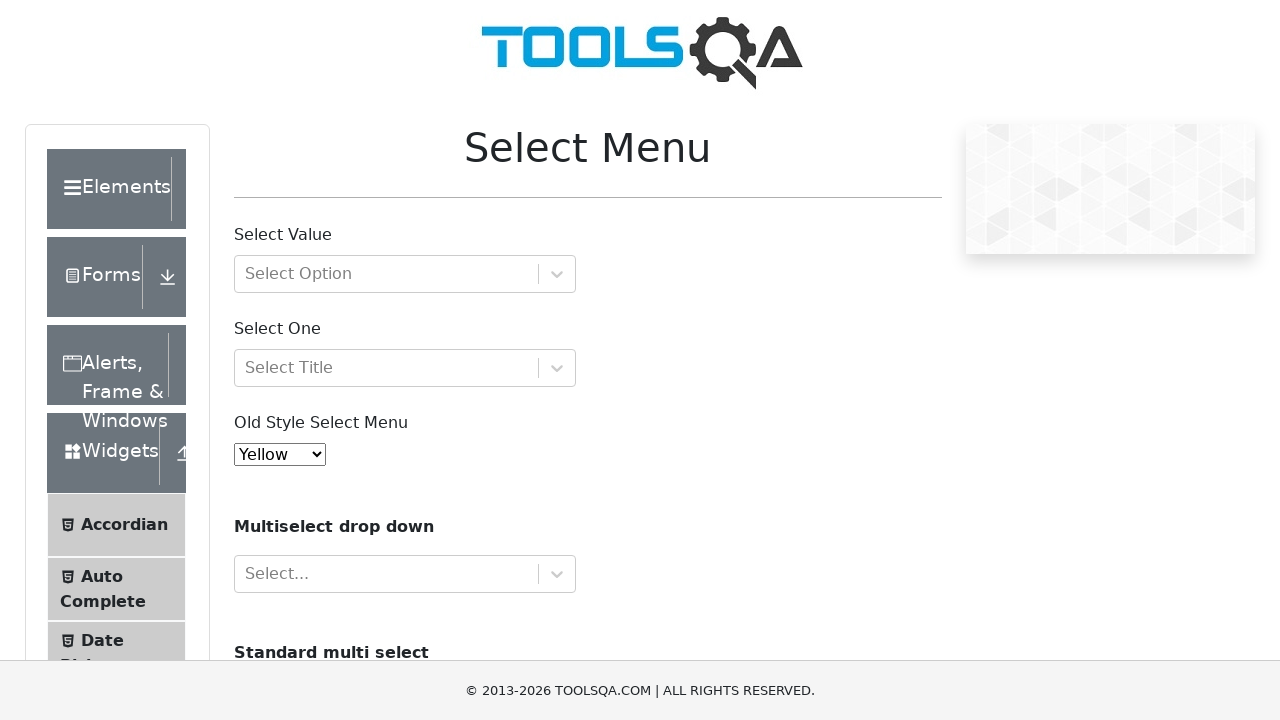

Verified 'Yellow' option is now selected
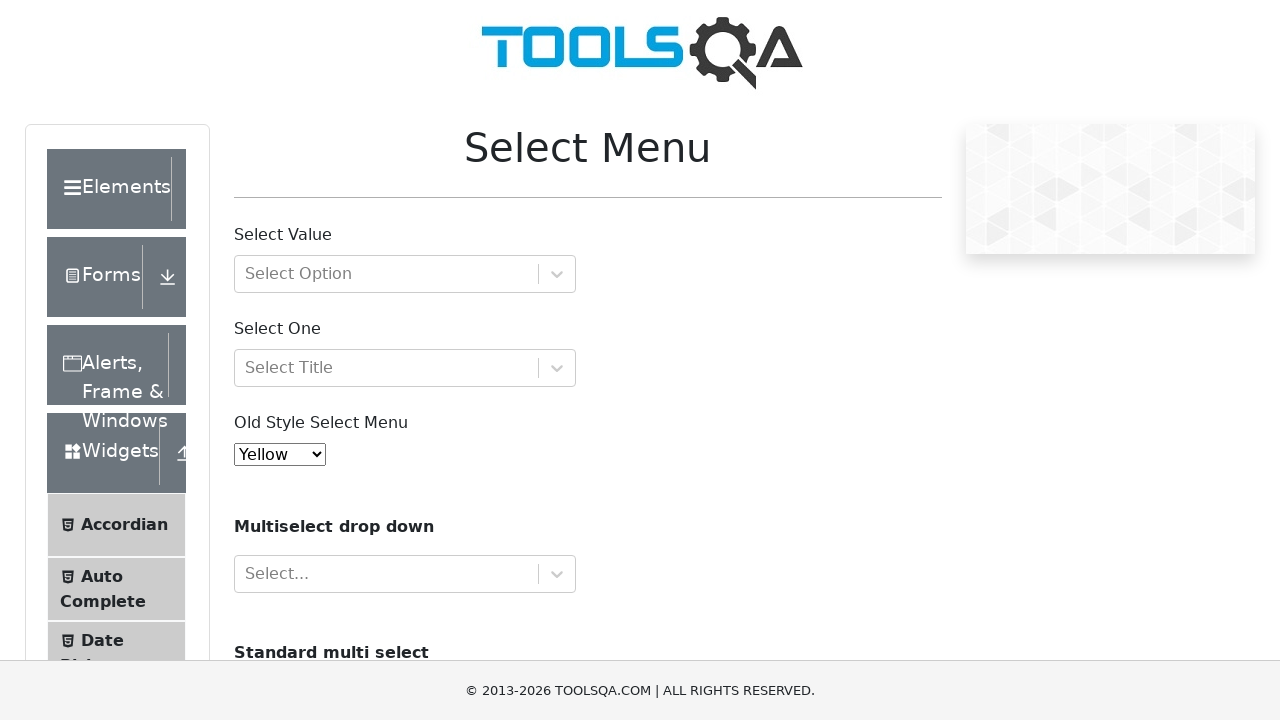

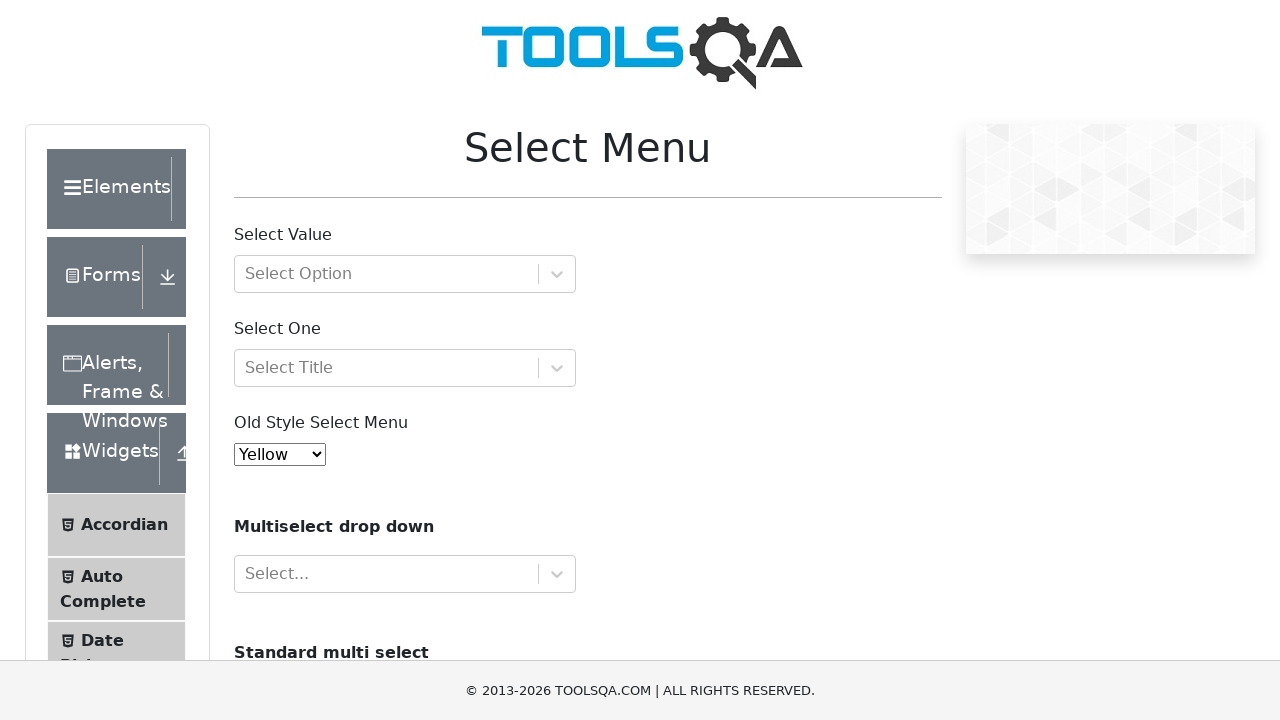